Tests window handling functionality by clicking a link that opens a new window, switching between windows, and retrieving text from both windows

Starting URL: https://the-internet.herokuapp.com/windows

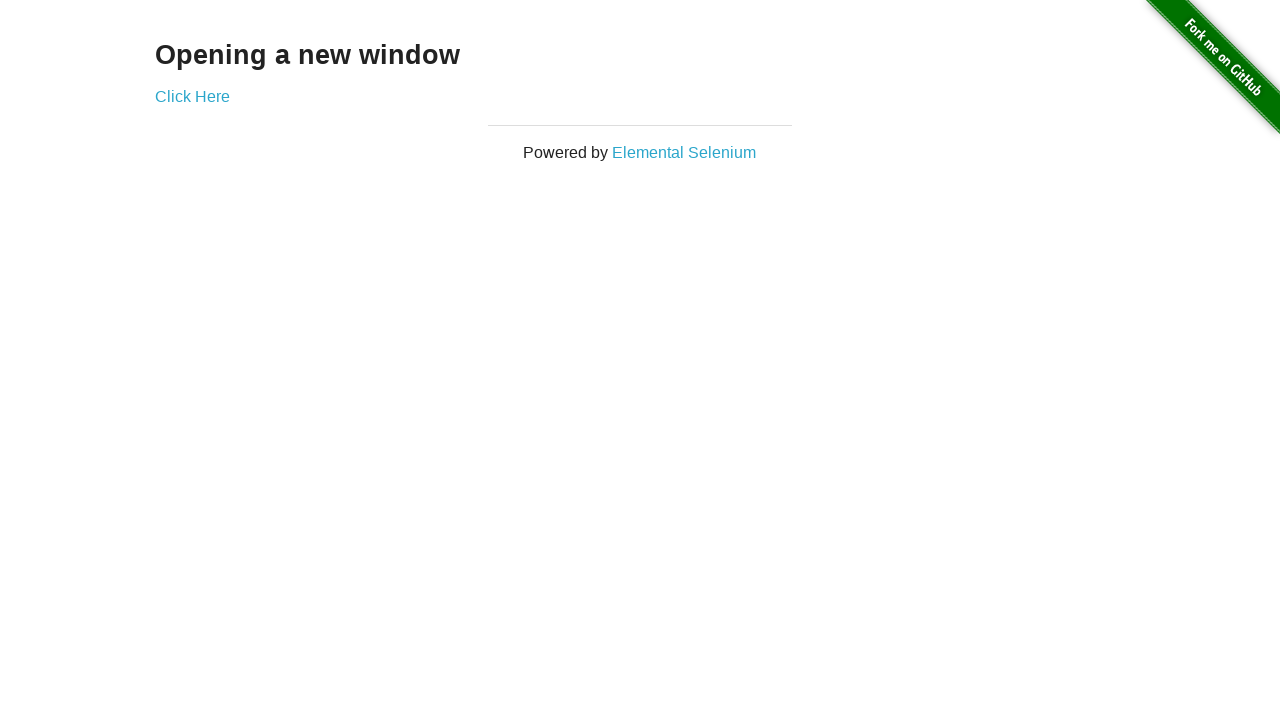

Clicked link to open new window at (192, 96) on a[href='/windows/new']
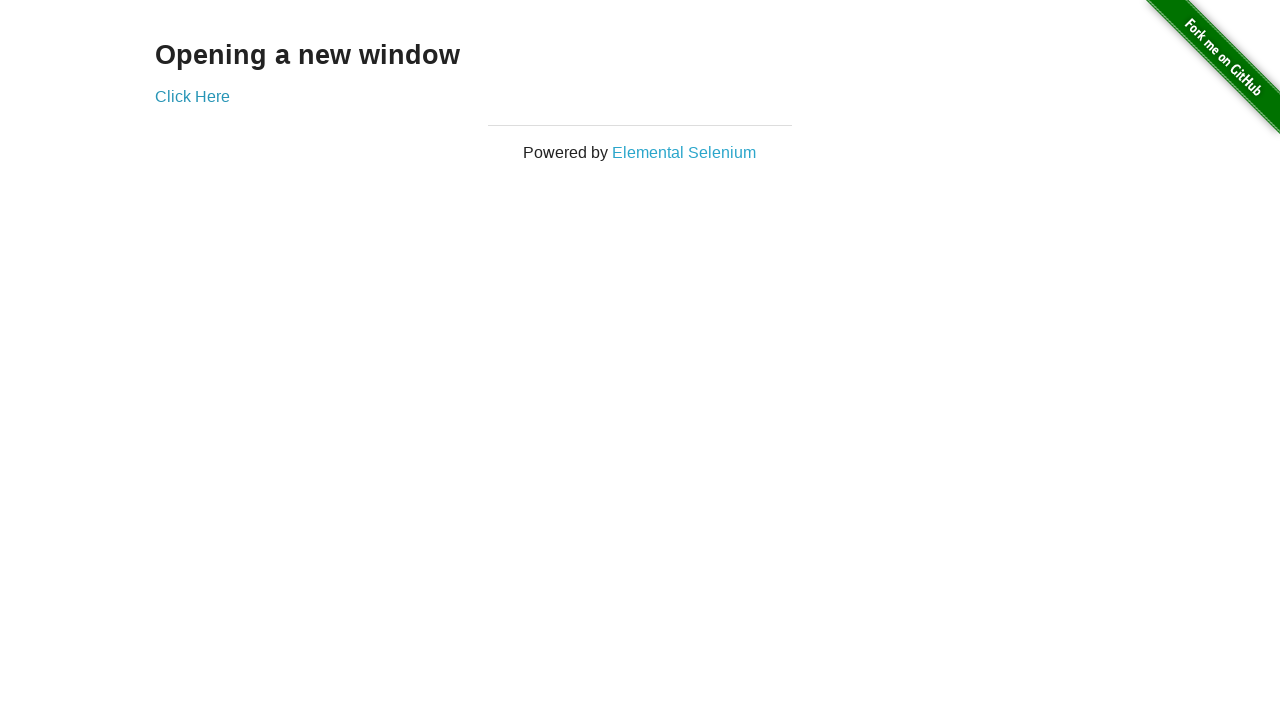

New window opened and captured
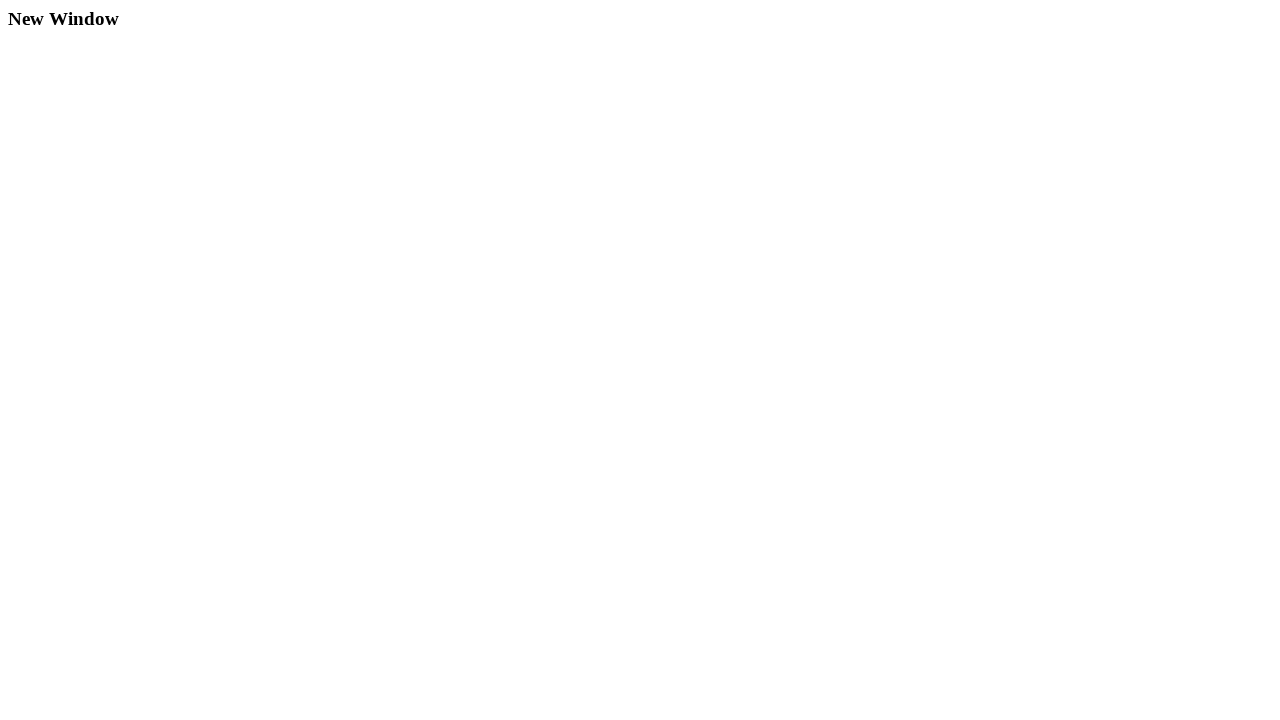

Retrieved text from new window heading
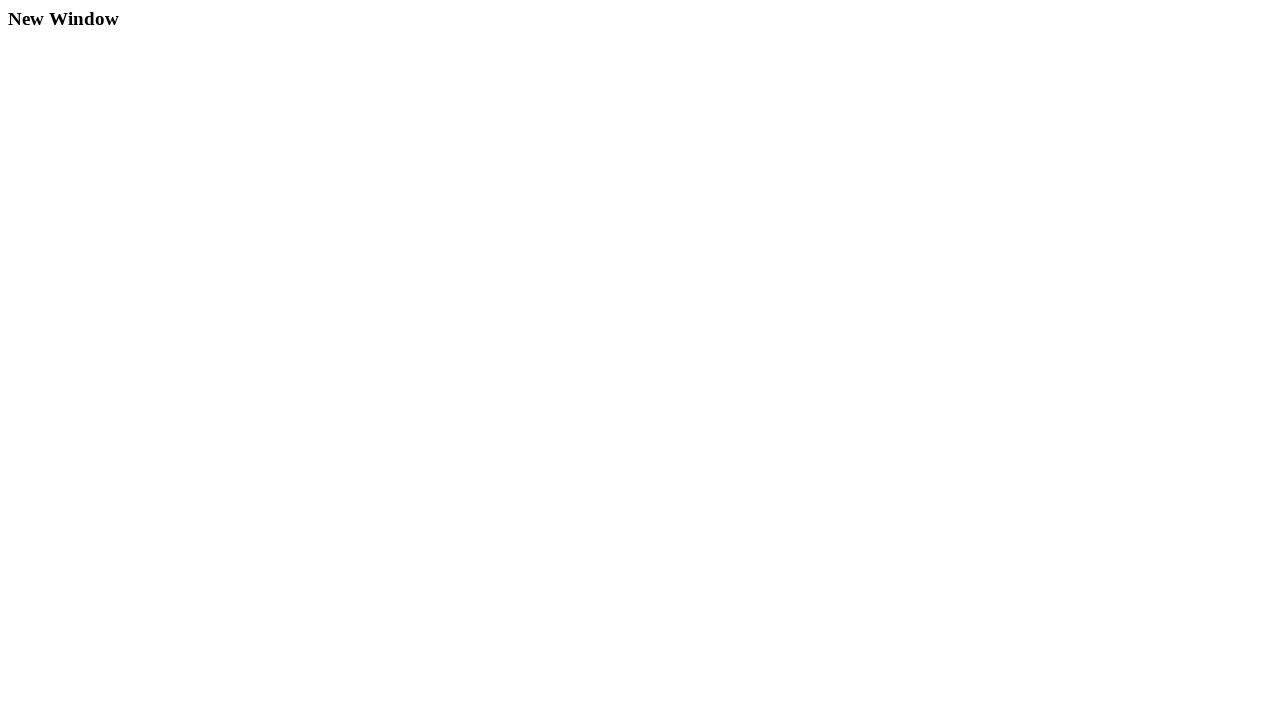

Retrieved text from original window heading
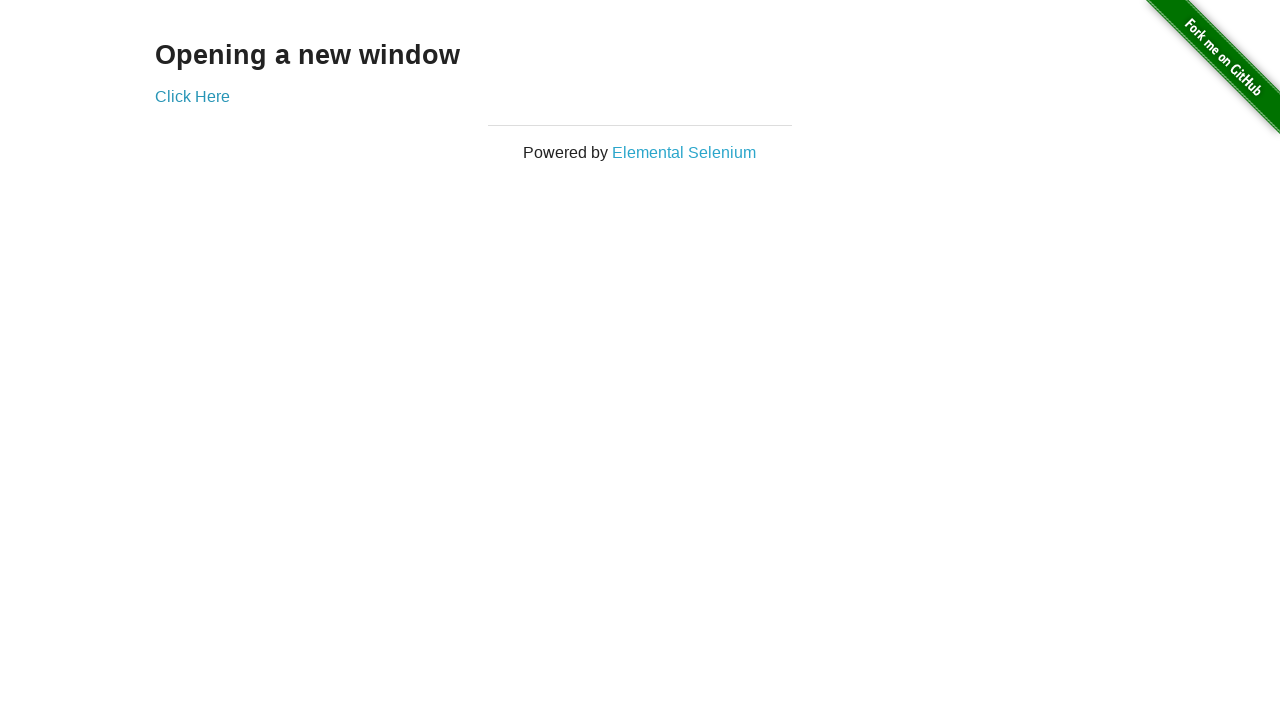

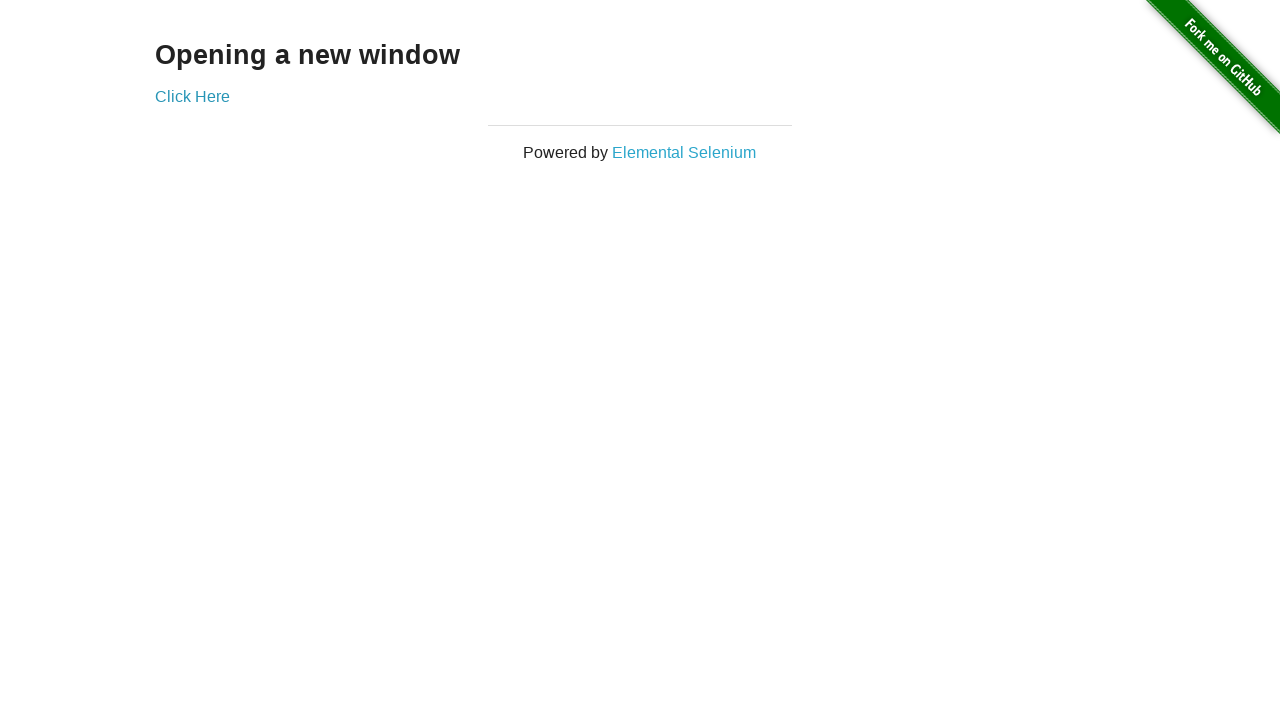